Tests drag and drop functionality within an iframe by dragging an image icon to a trash location using mouse hover and click actions

Starting URL: https://www.globalsqa.com/demo-site/draganddrop/

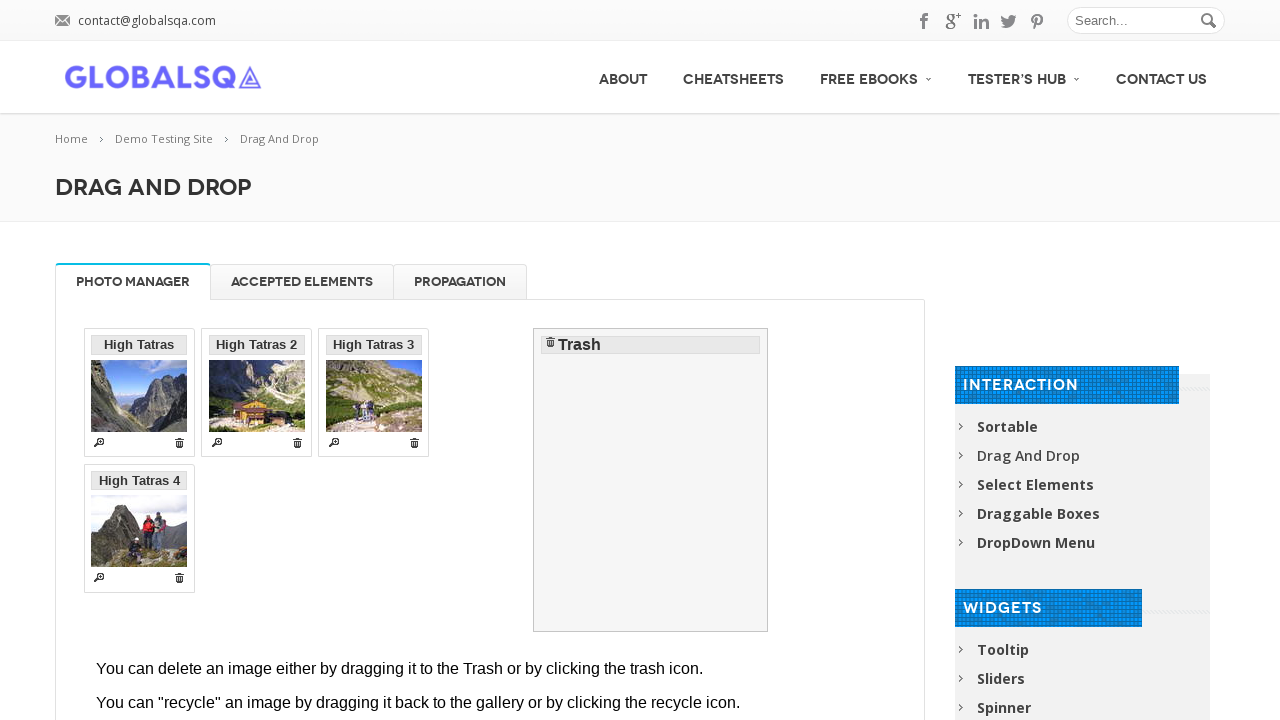

Located the Photo Manager iframe
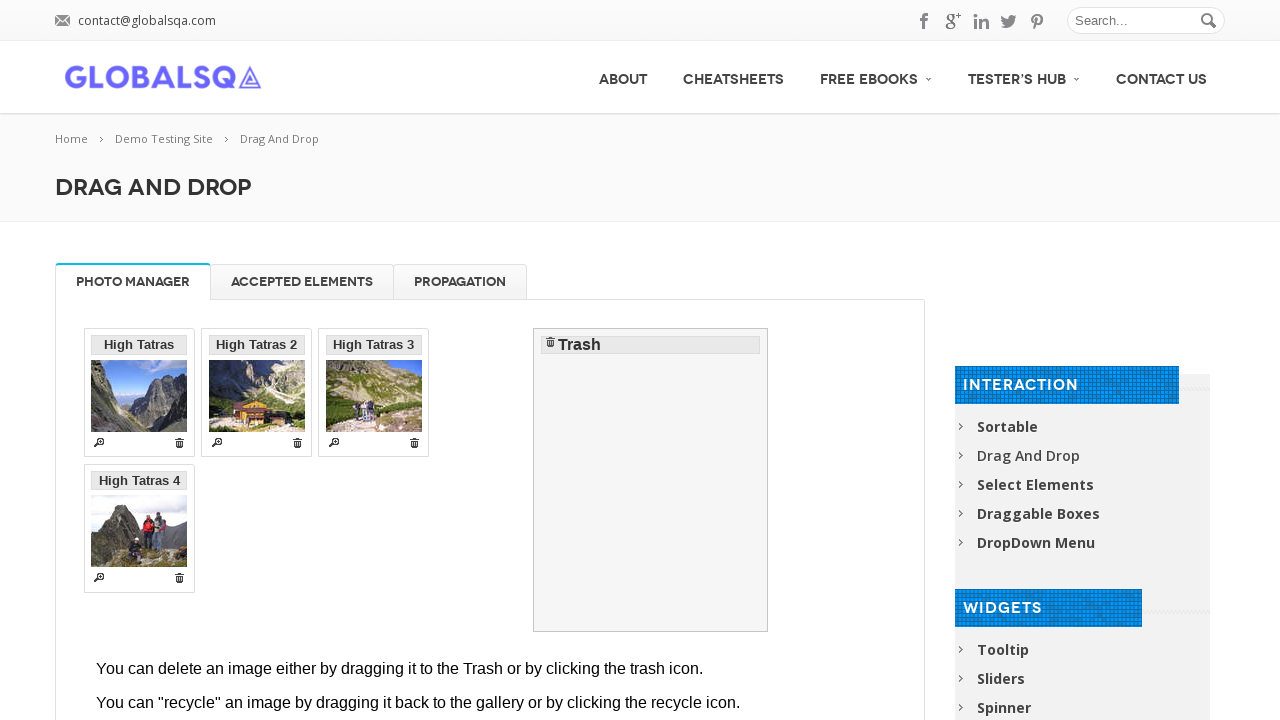

Located the High Tatras 4 image icon to drag
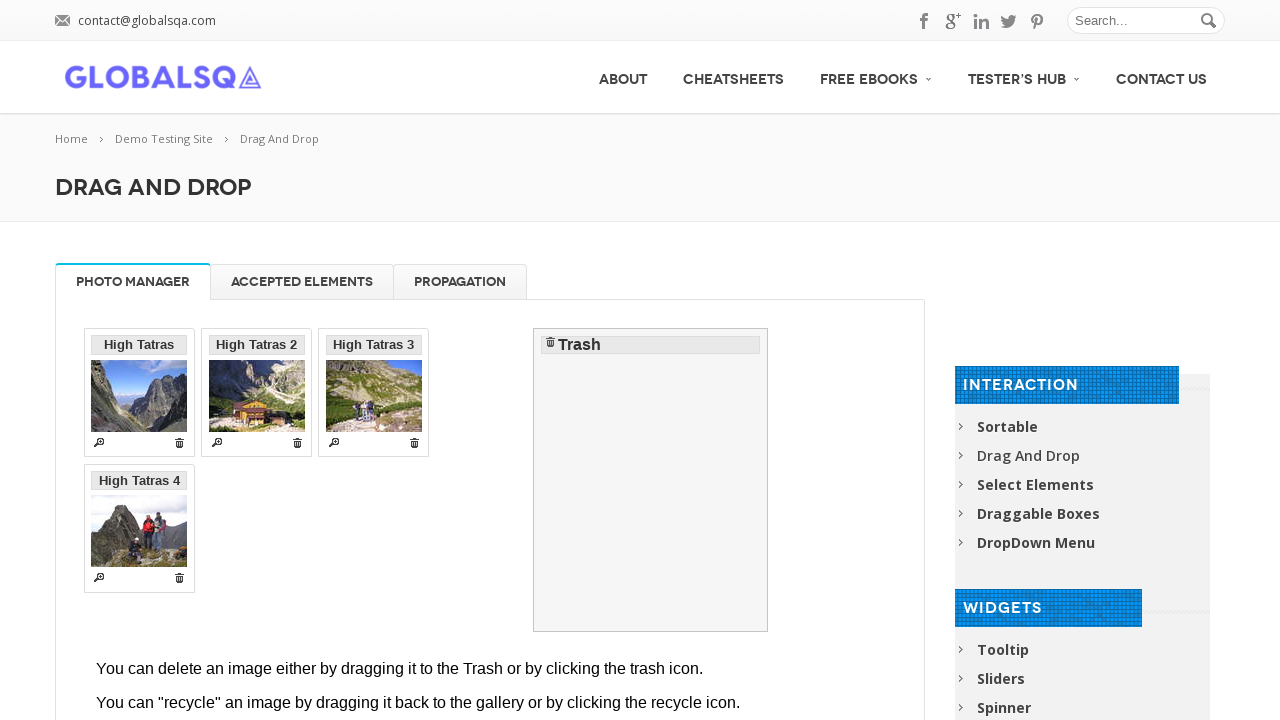

Located the trash drop target
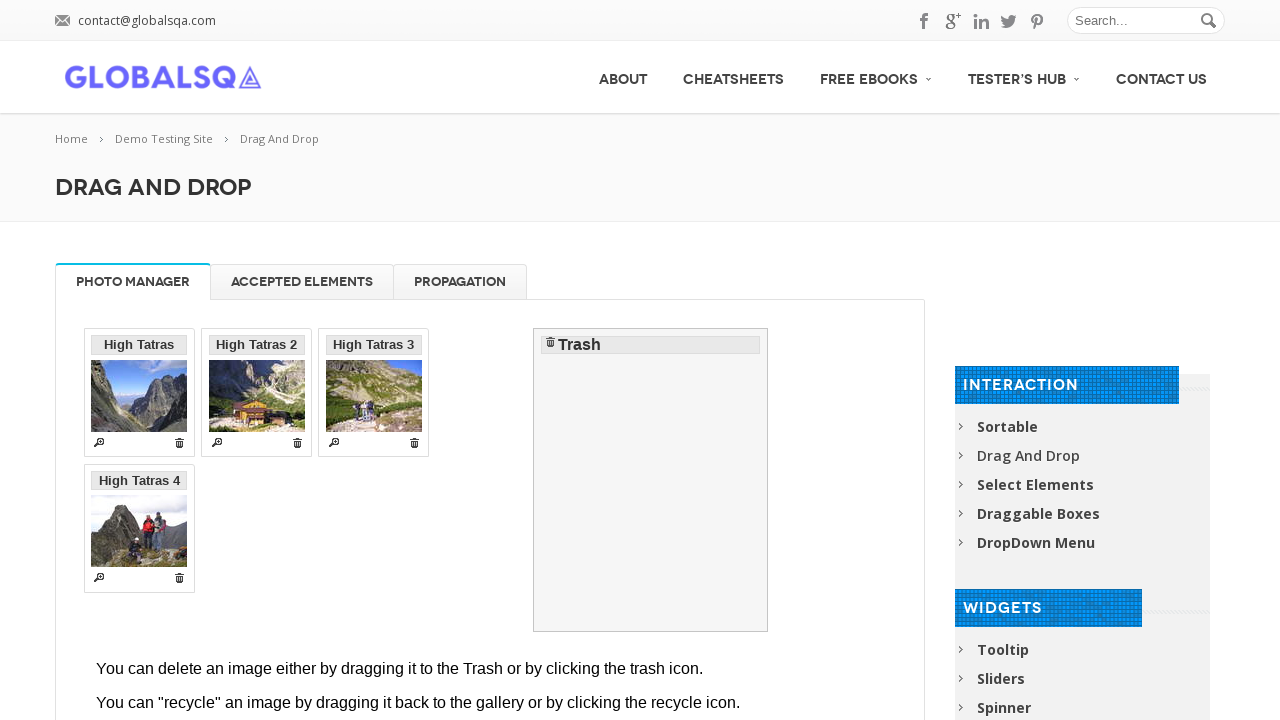

Hovered over the High Tatras 4 image icon at (139, 481) on [rel-title="Photo Manager"] iframe >> internal:control=enter-frame >> li h5 >> i
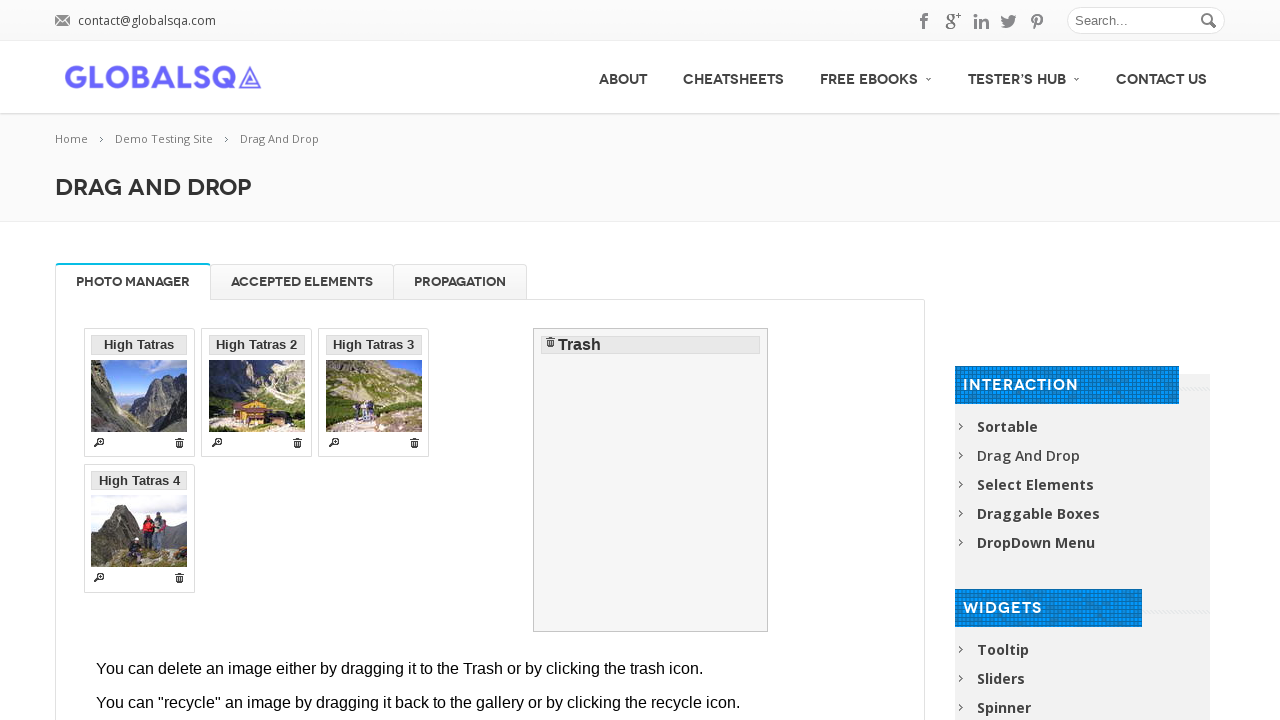

Pressed mouse button down to start drag at (139, 481)
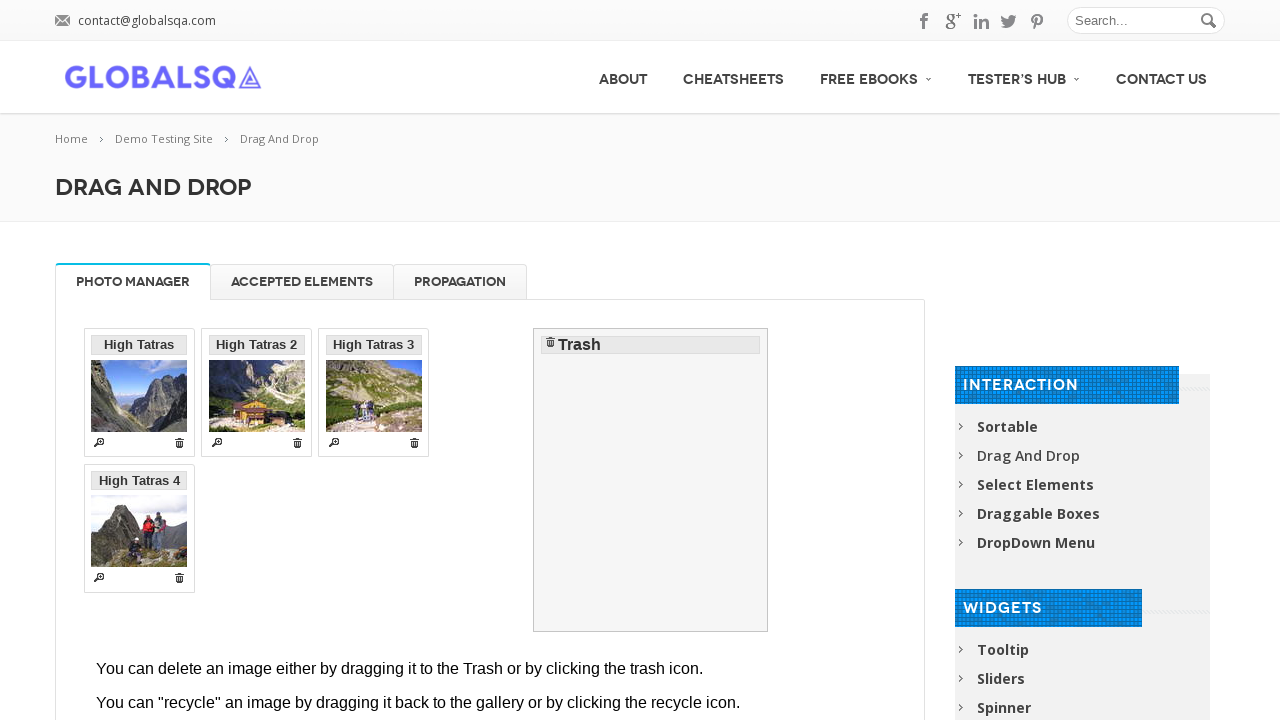

Hovered over the trash drop target at (651, 480) on [rel-title="Photo Manager"] iframe >> internal:control=enter-frame >> #trash
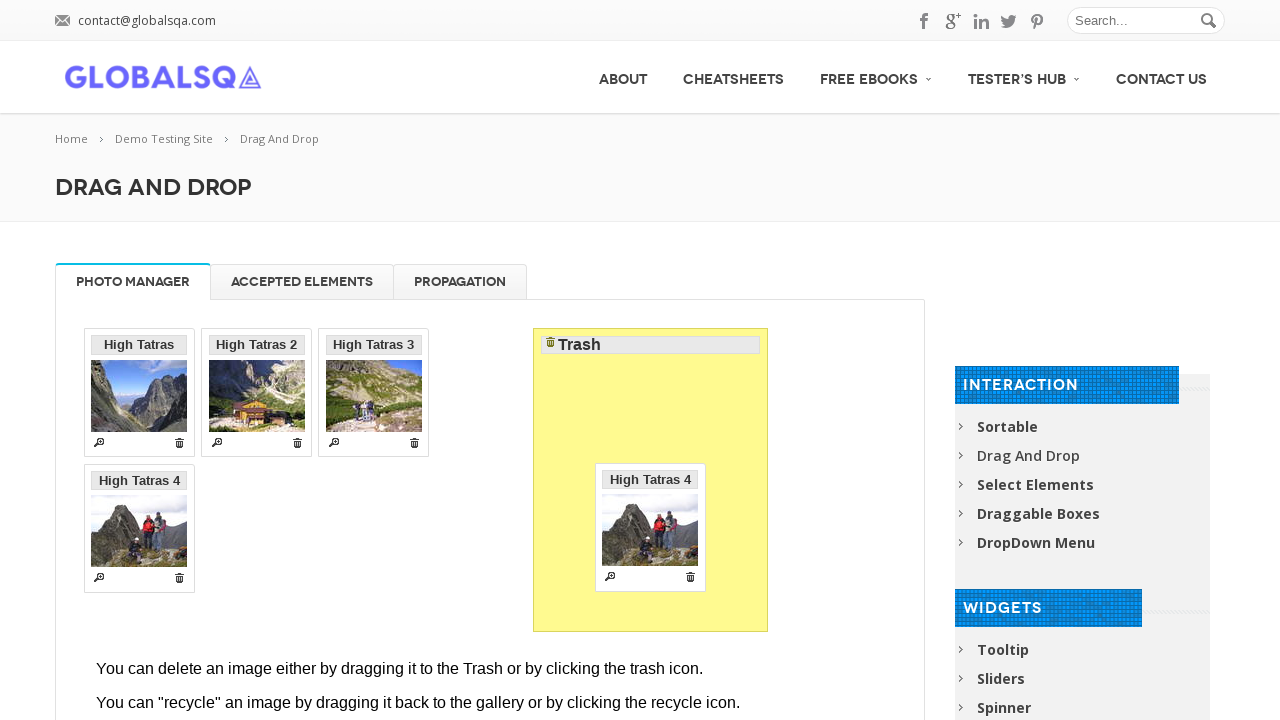

Released mouse button to complete drag and drop to trash at (651, 480)
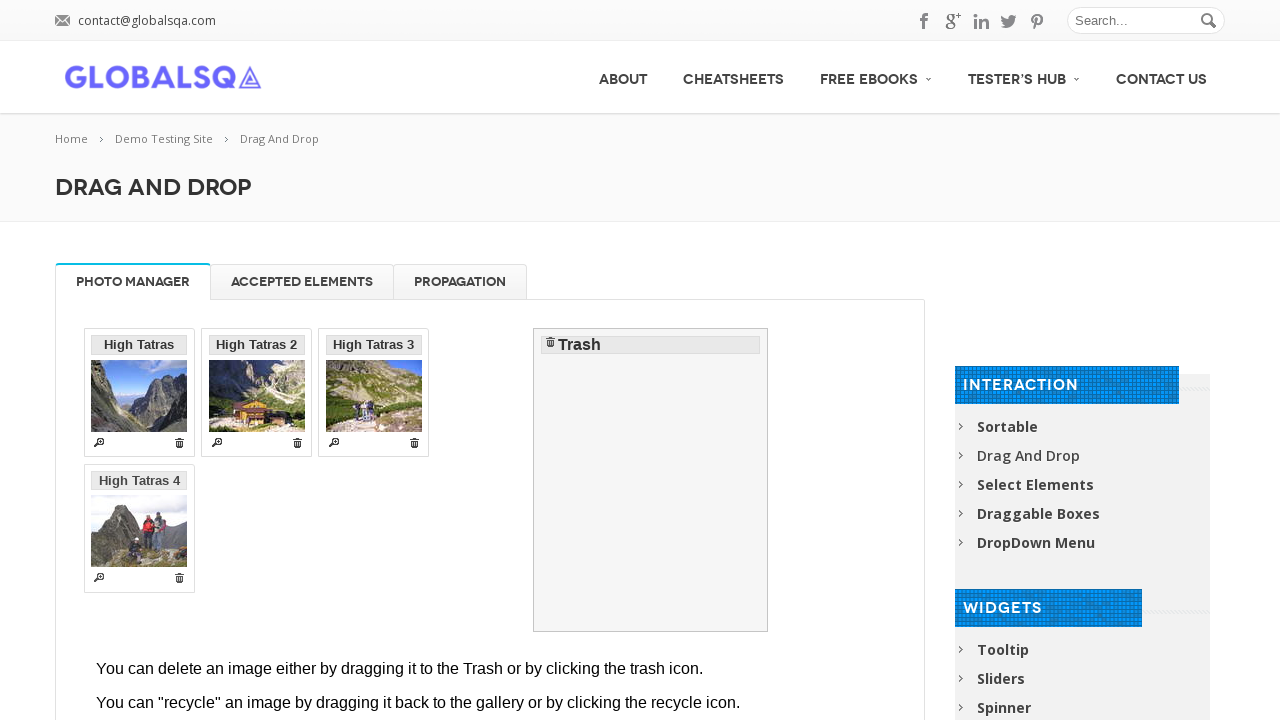

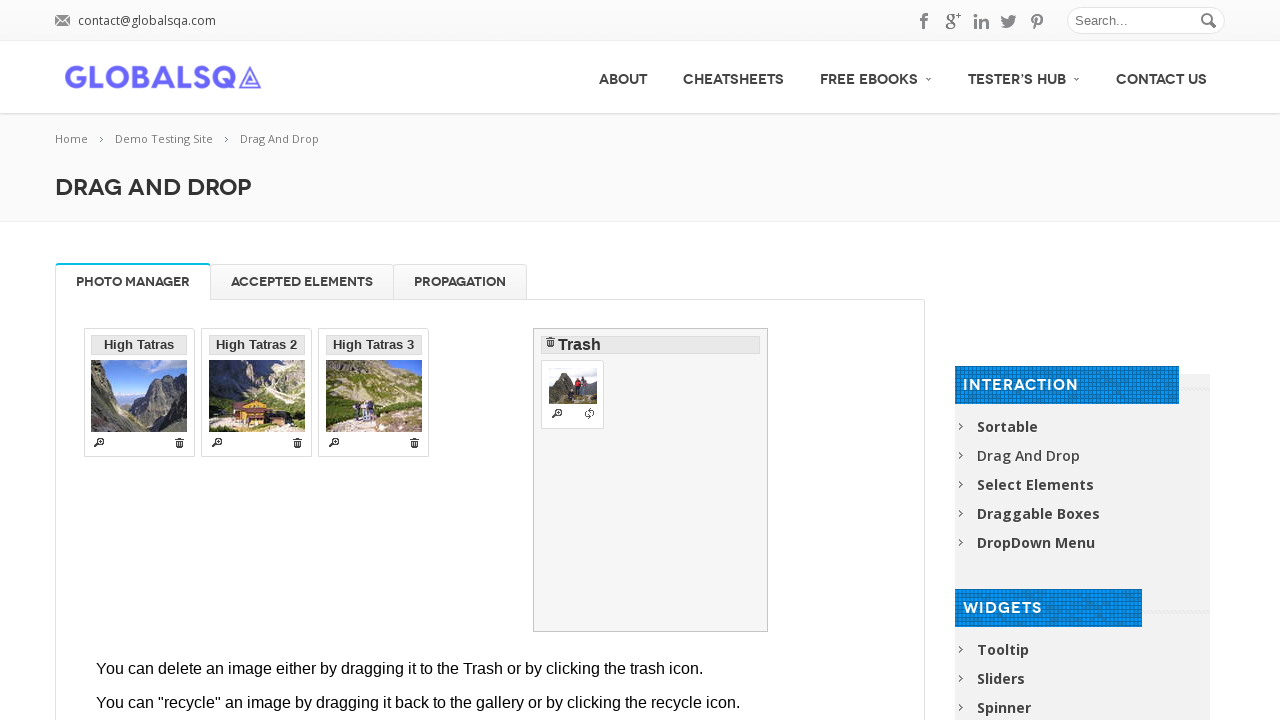